Tests the complete flight booking flow on BlazeDemo by selecting departure and destination cities, choosing a flight, filling in passenger and payment details, and completing the purchase.

Starting URL: https://blazedemo.com/

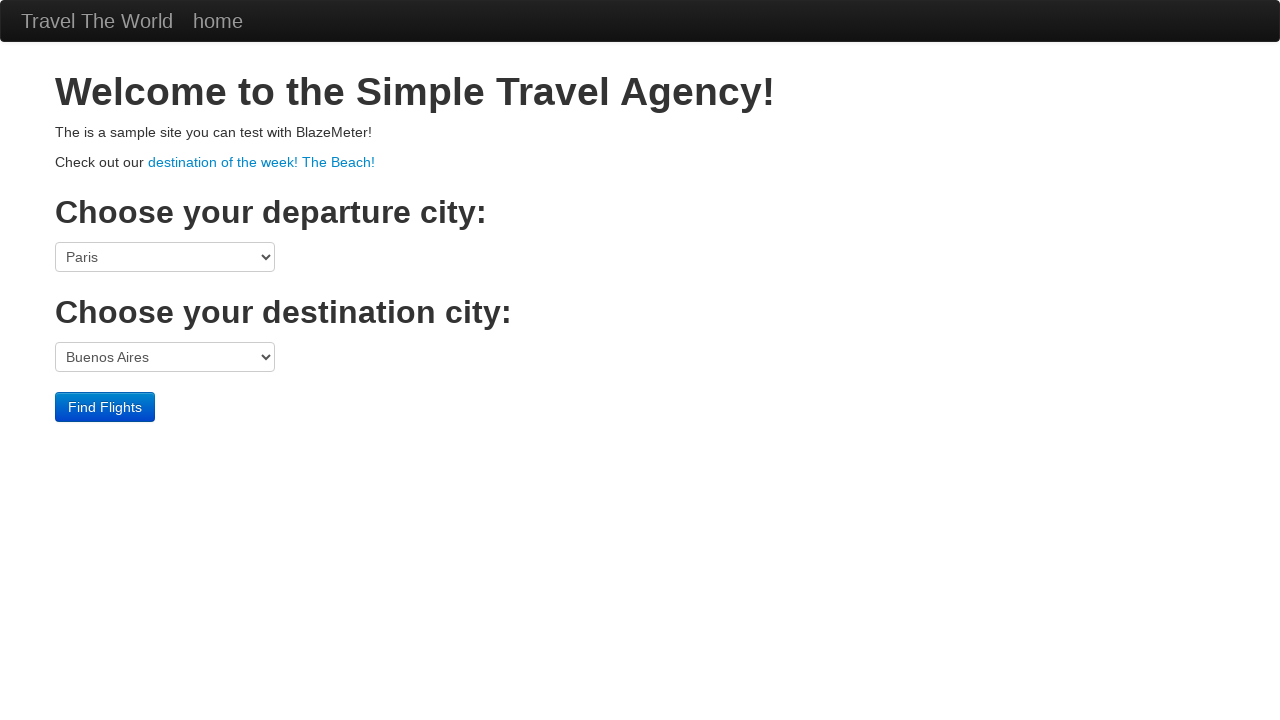

Clicked departure city dropdown at (165, 257) on select[name='fromPort']
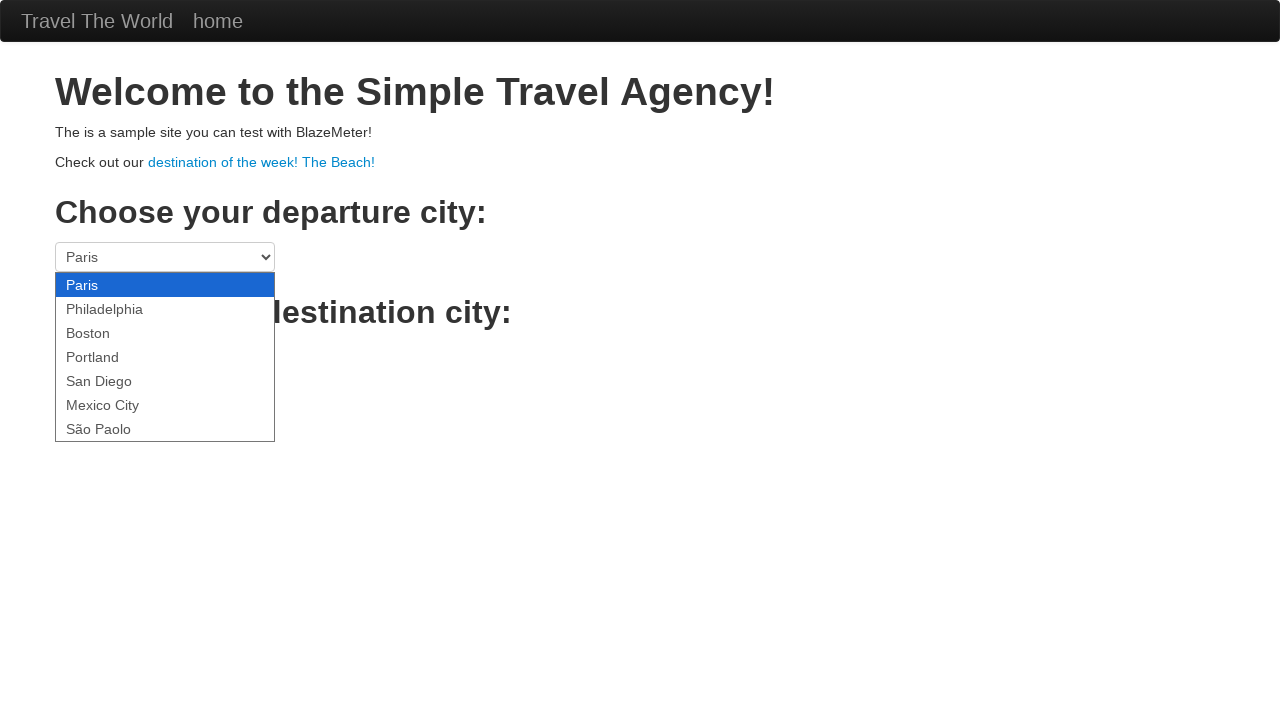

Selected Mexico City as departure city on select[name='fromPort']
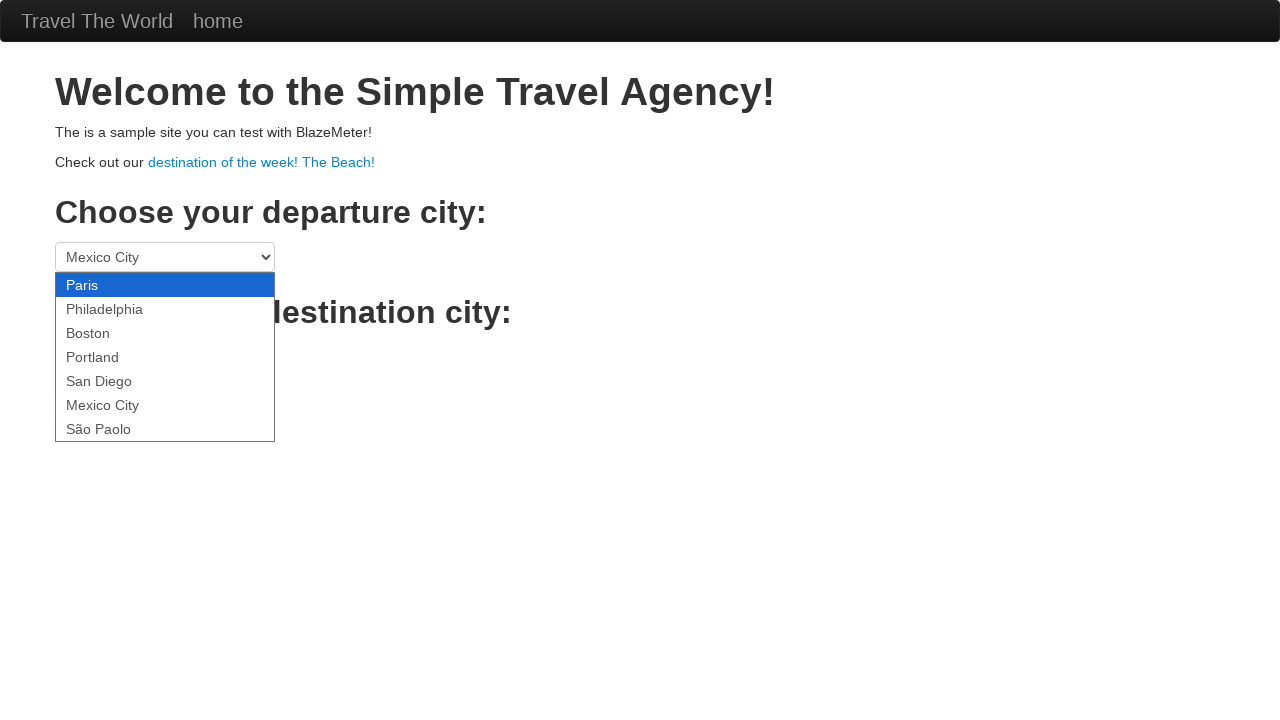

Clicked destination city dropdown at (165, 357) on select[name='toPort']
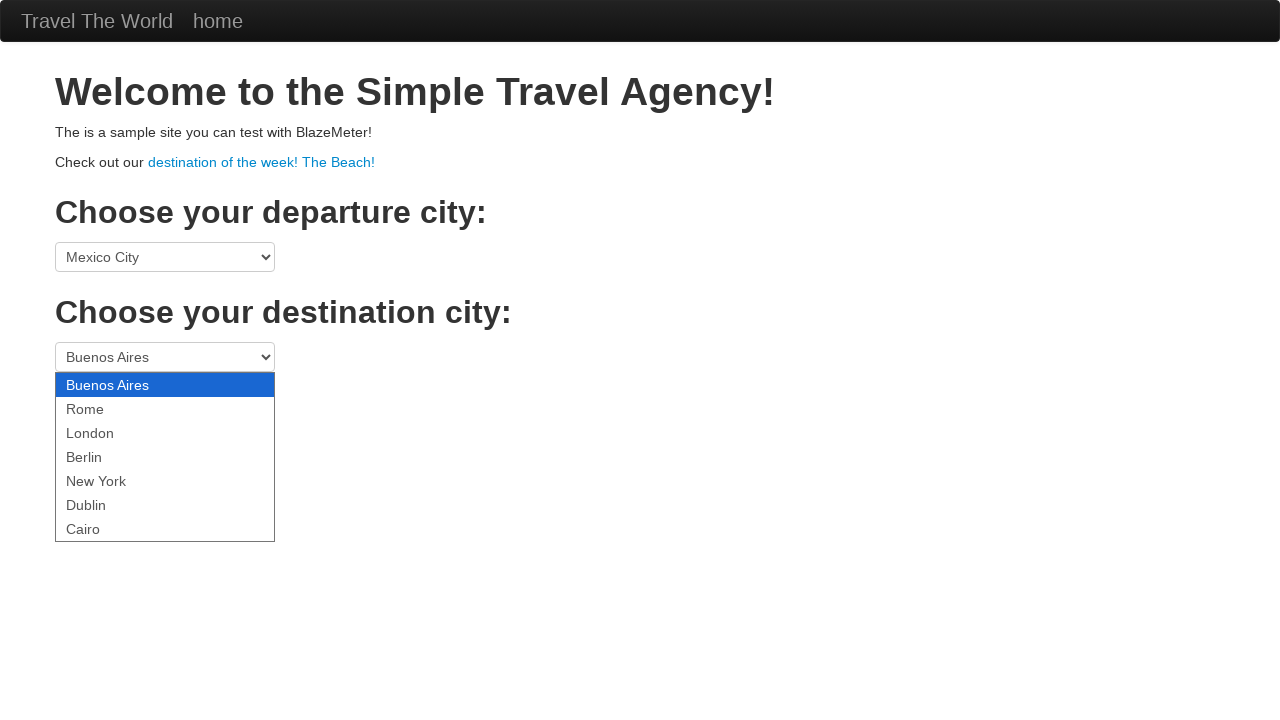

Selected London as destination city on select[name='toPort']
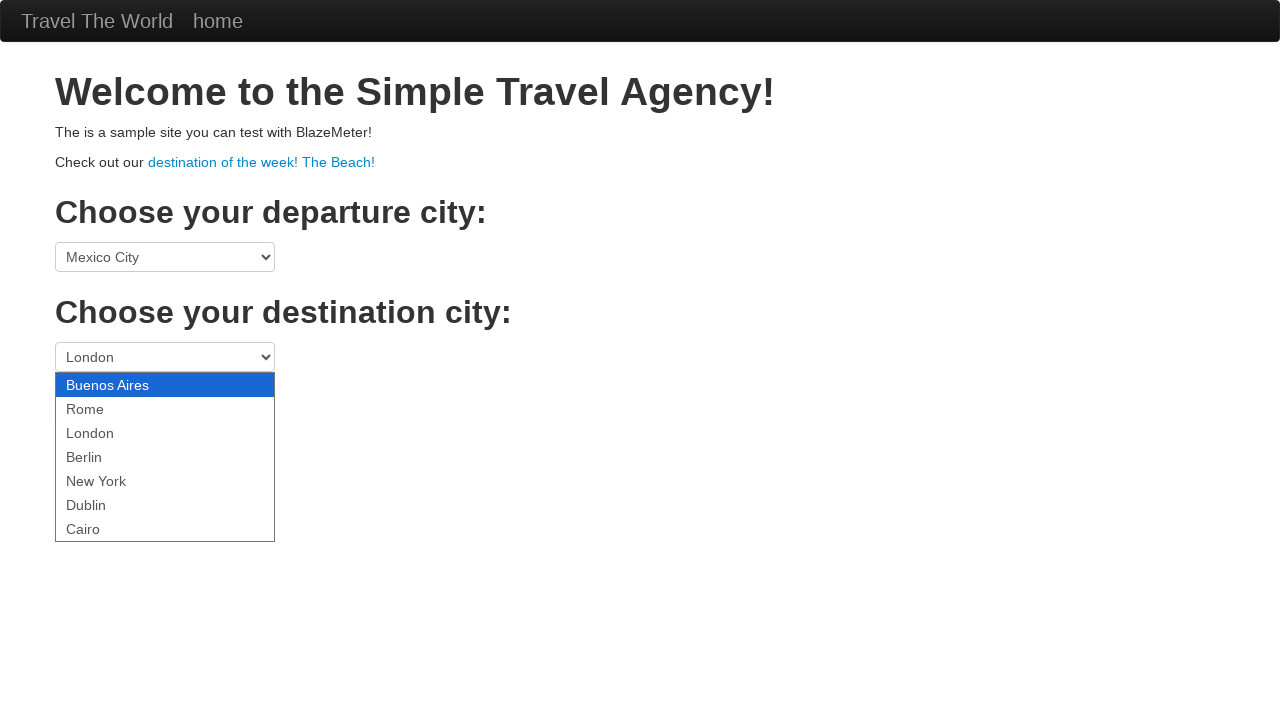

Clicked Find Flights button at (105, 407) on .btn-primary
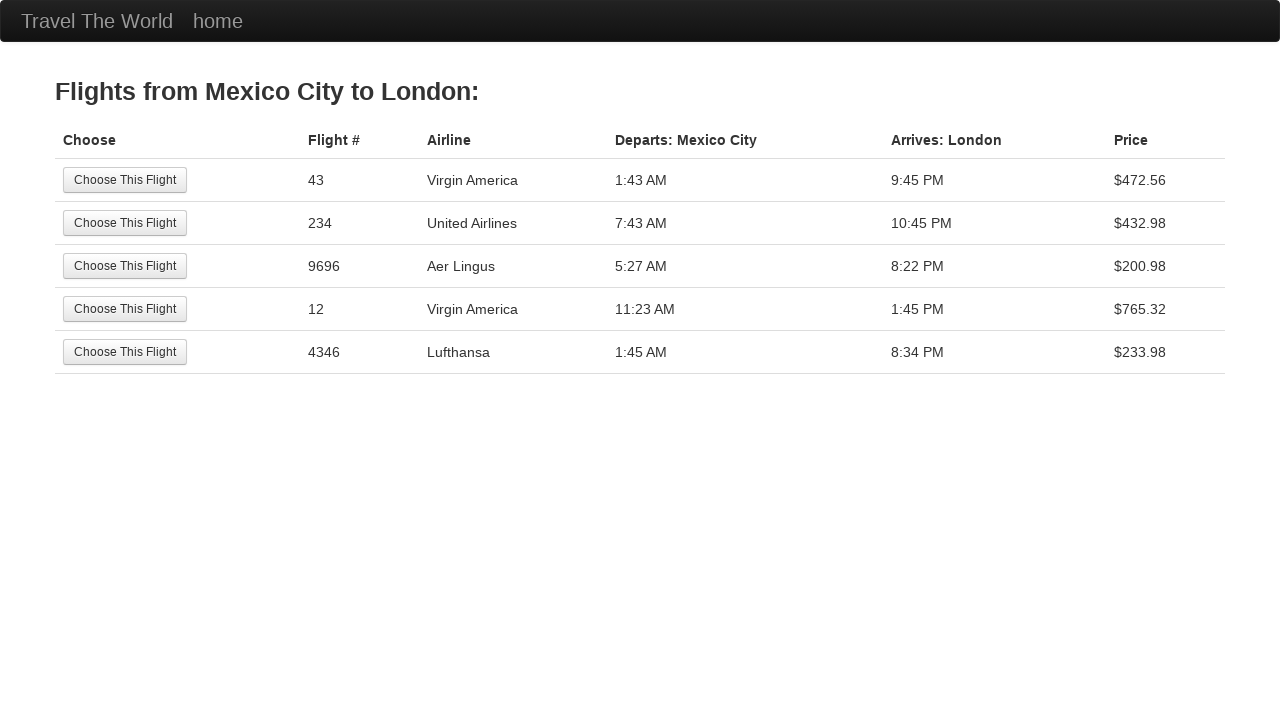

Selected the third flight option at (125, 266) on tr:nth-child(3) .btn
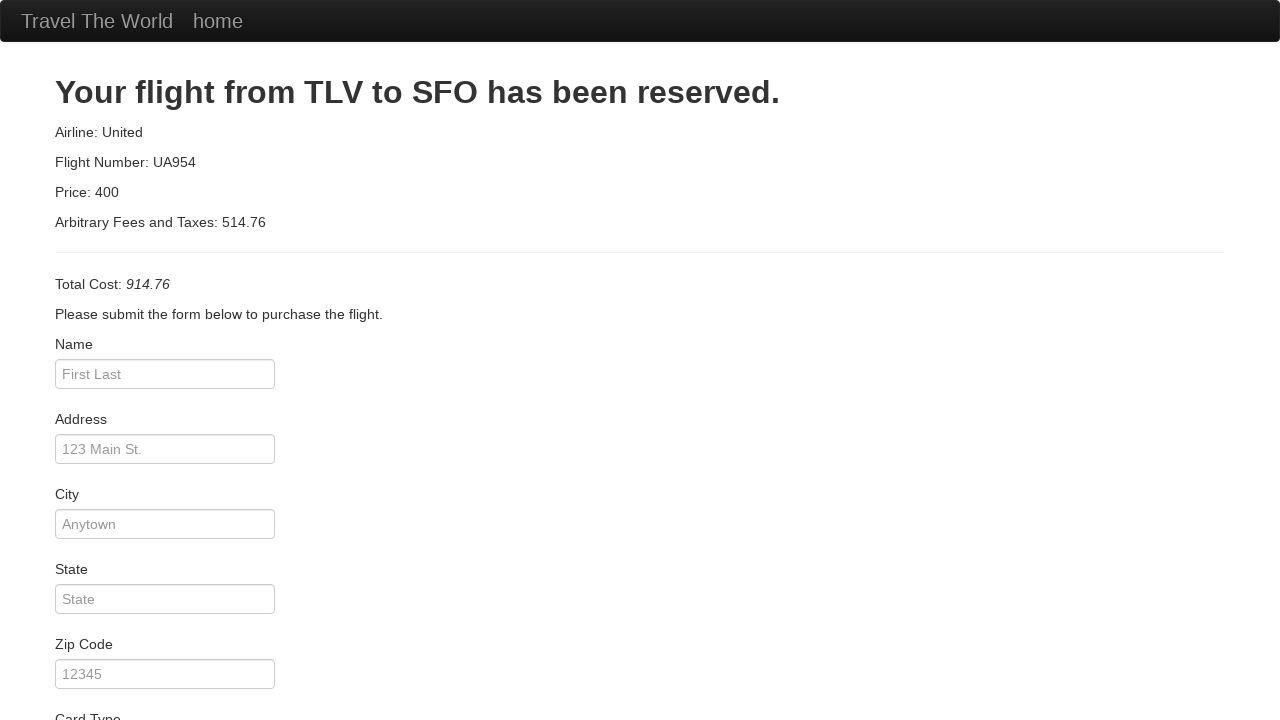

Clicked passenger name input field at (165, 374) on #inputName
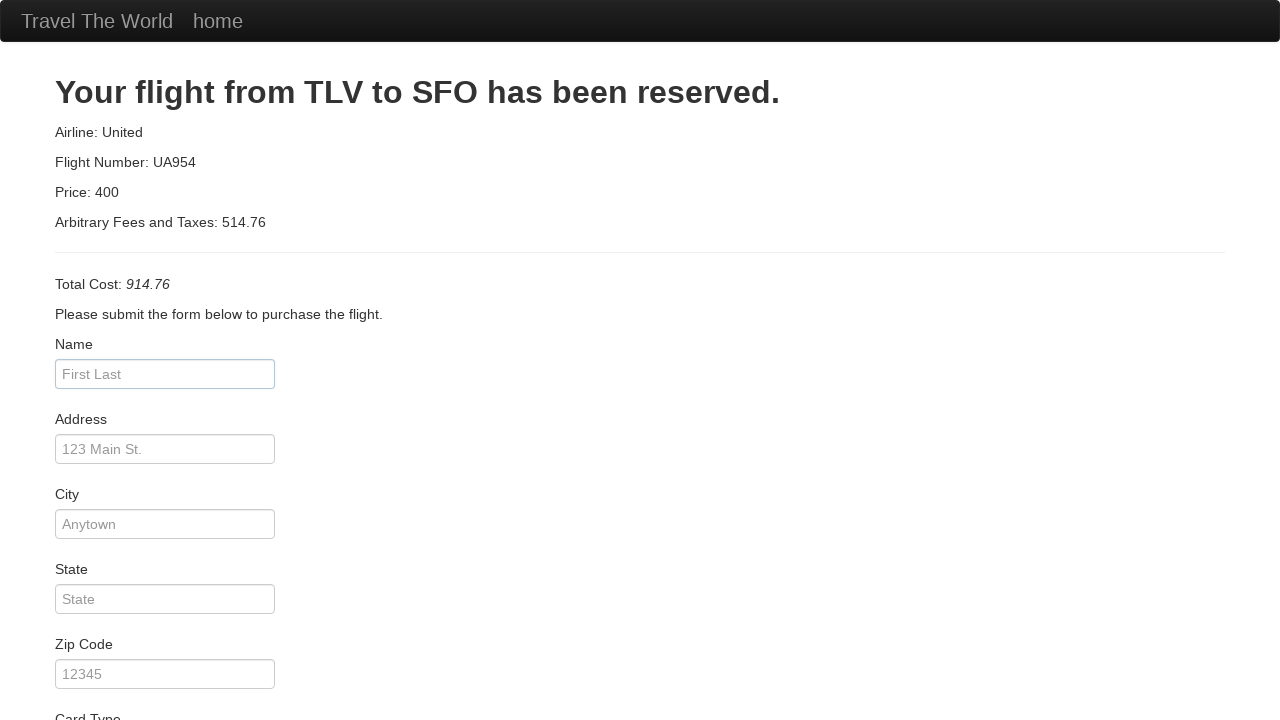

Filled passenger name with 'José Mendes' on #inputName
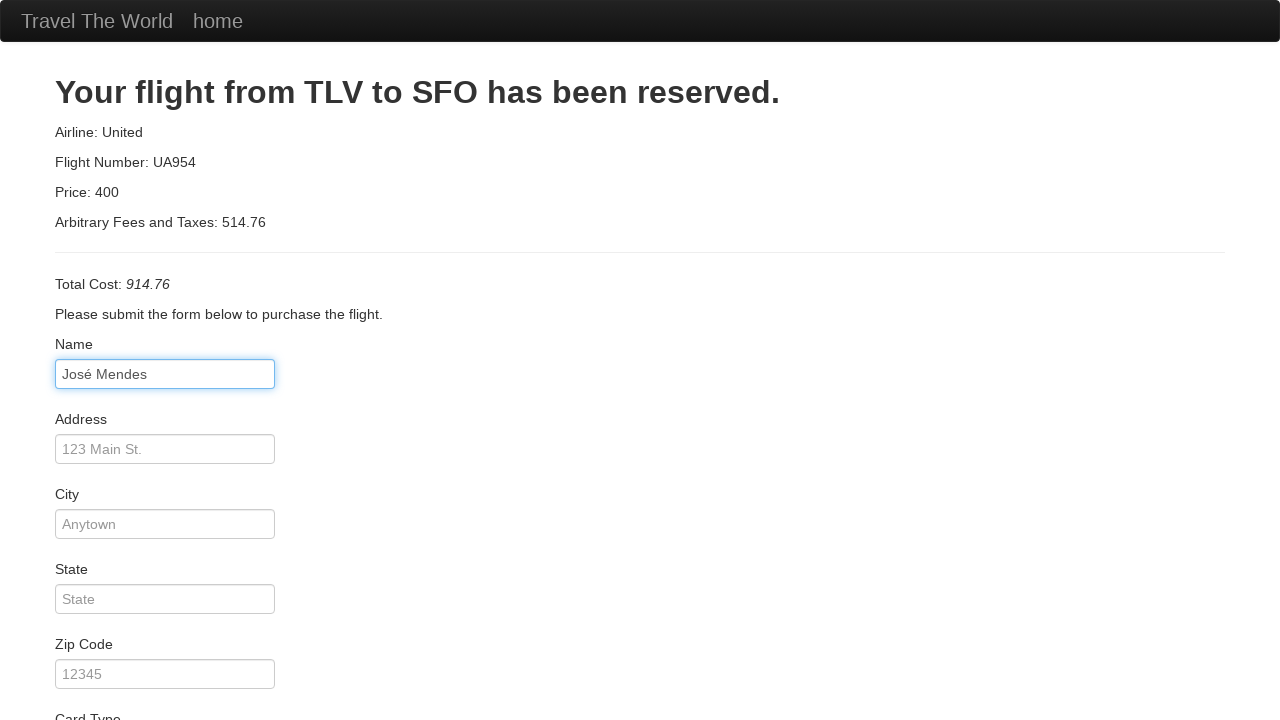

Filled address with '123 Coiso' on #address
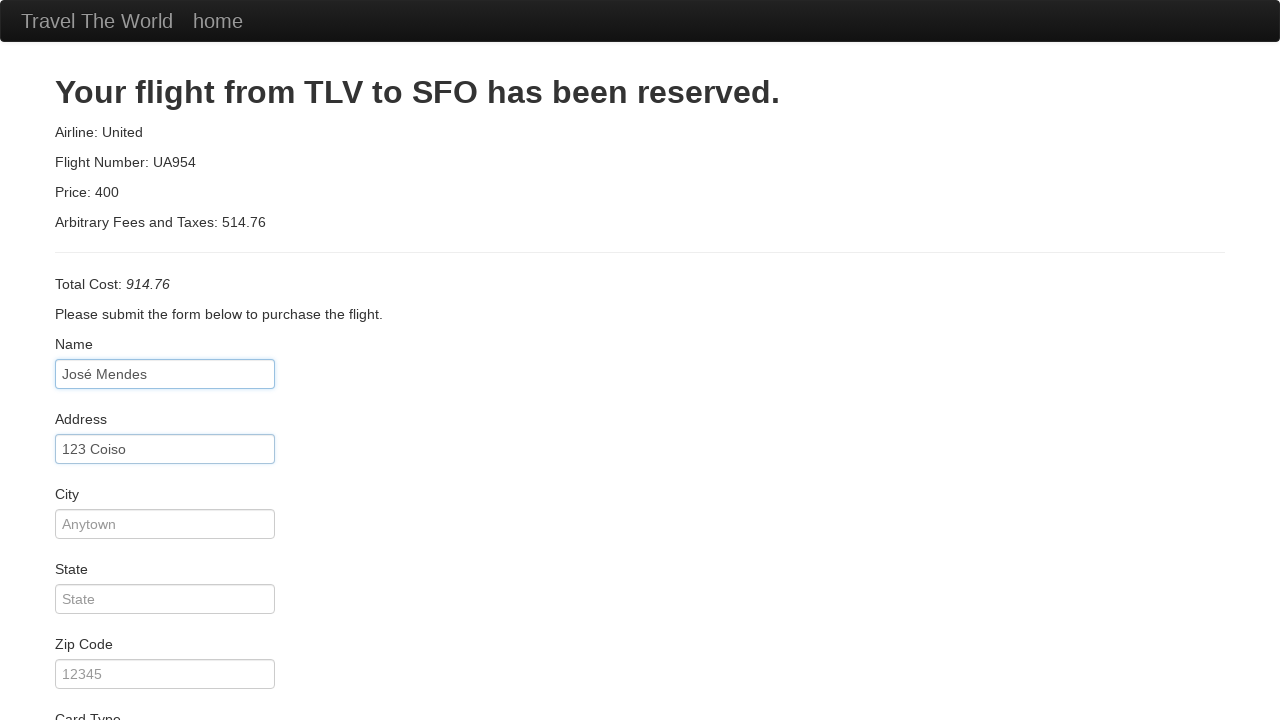

Clicked city input field at (165, 524) on #city
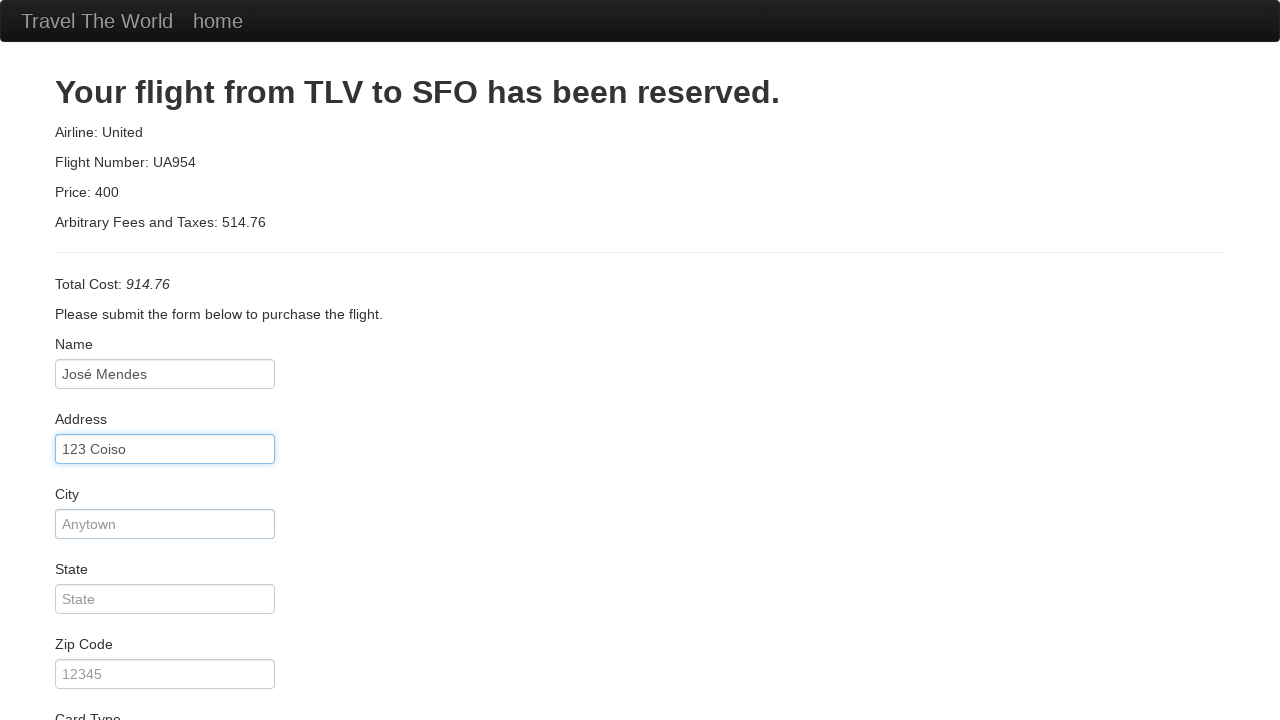

Filled city with 'FAFEE' on #city
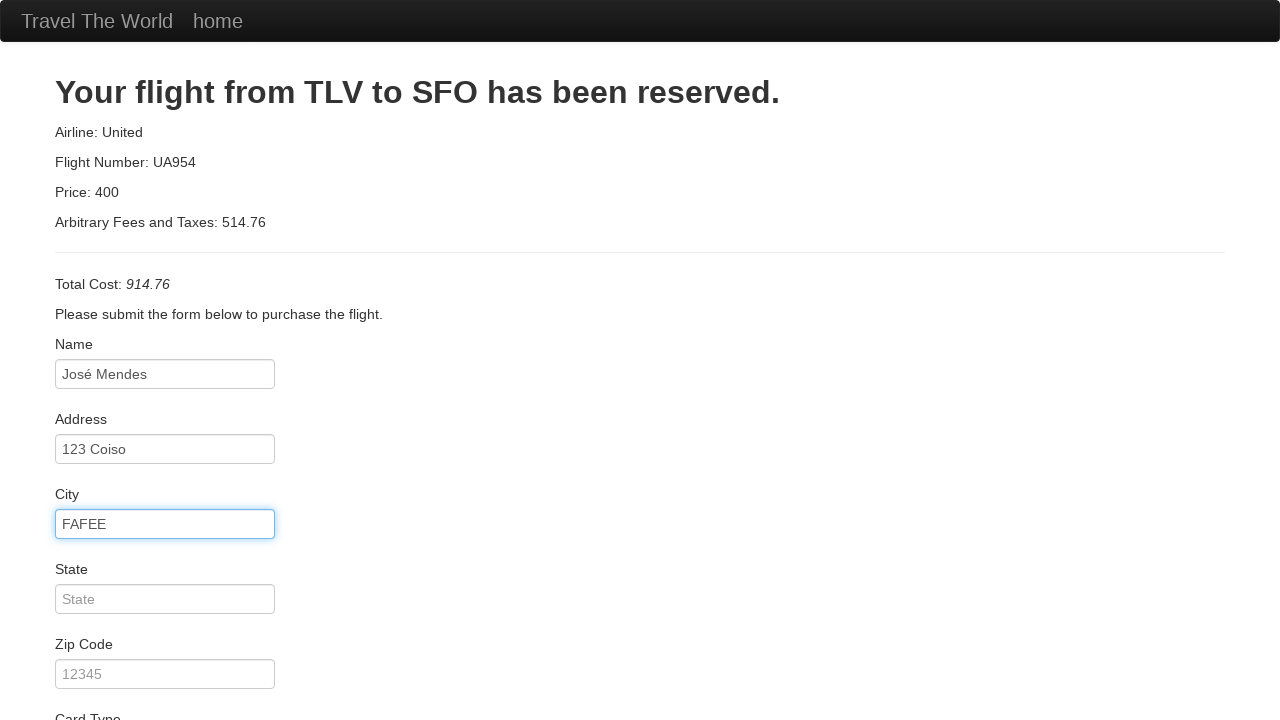

Clicked state input field at (165, 599) on #state
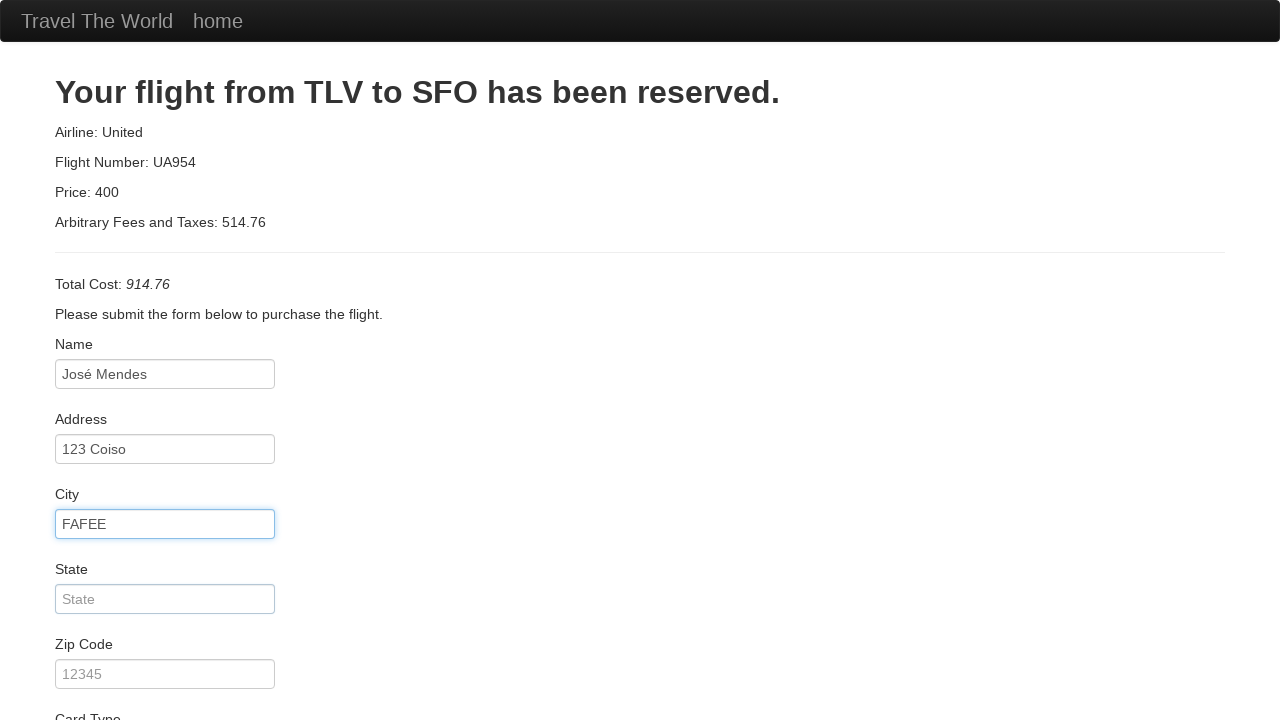

Filled state with 'Braga' on #state
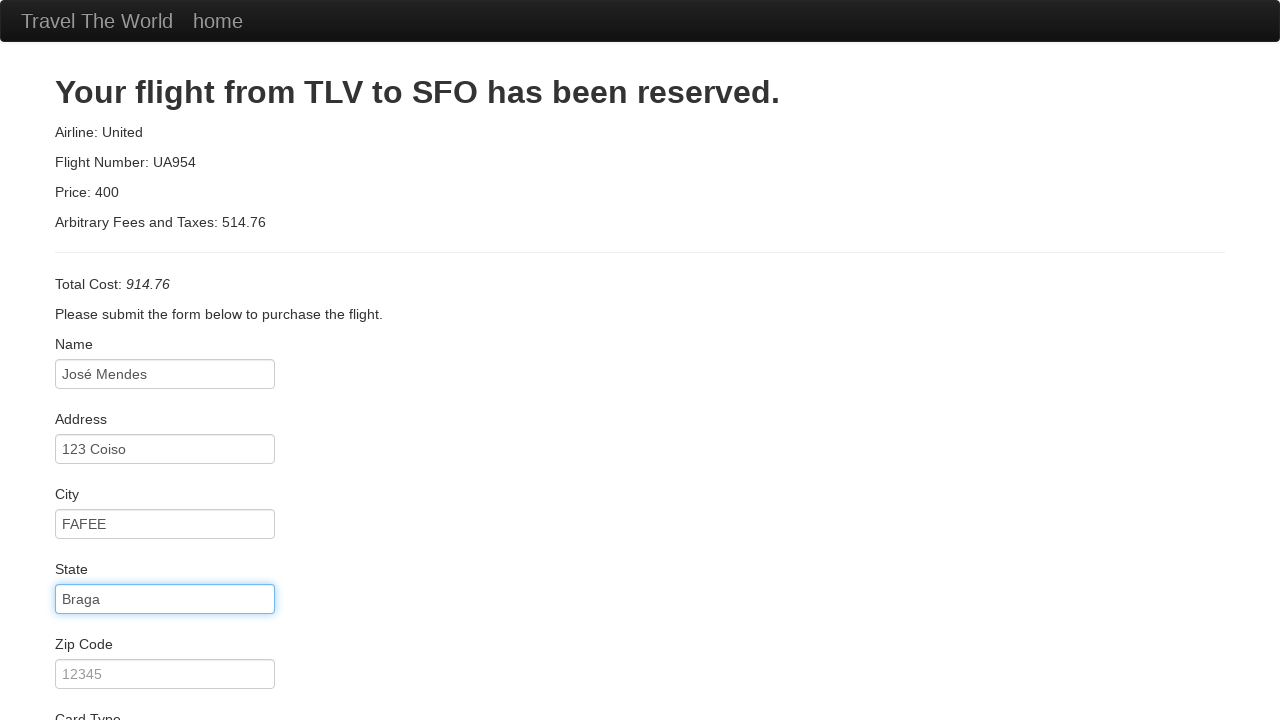

Clicked zip code input field at (165, 674) on #zipCode
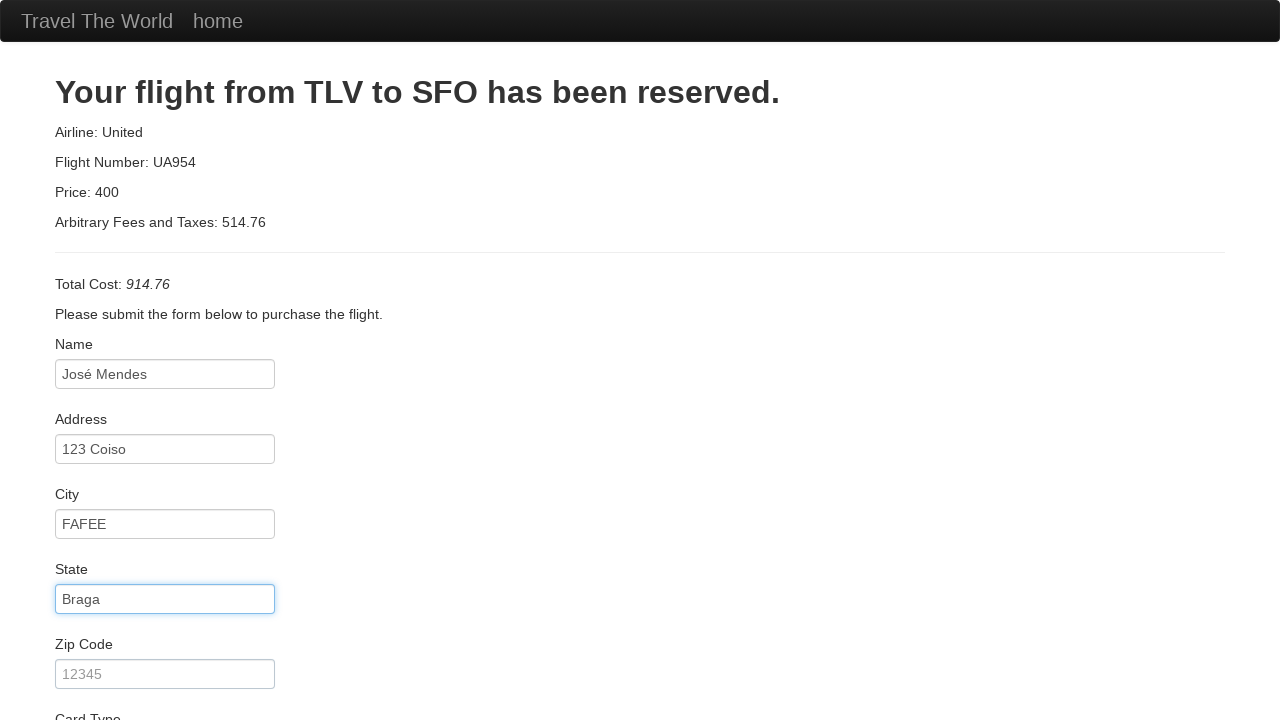

Filled zip code with '4820' on #zipCode
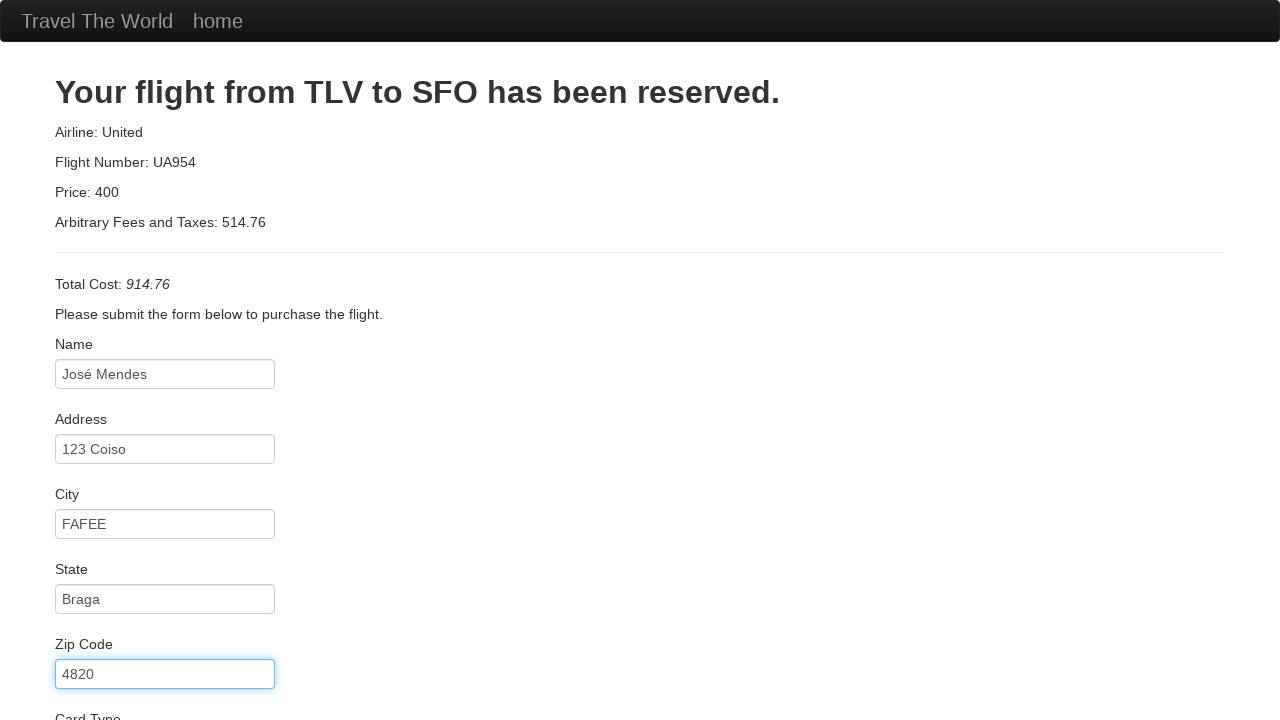

Clicked card type dropdown at (165, 360) on #cardType
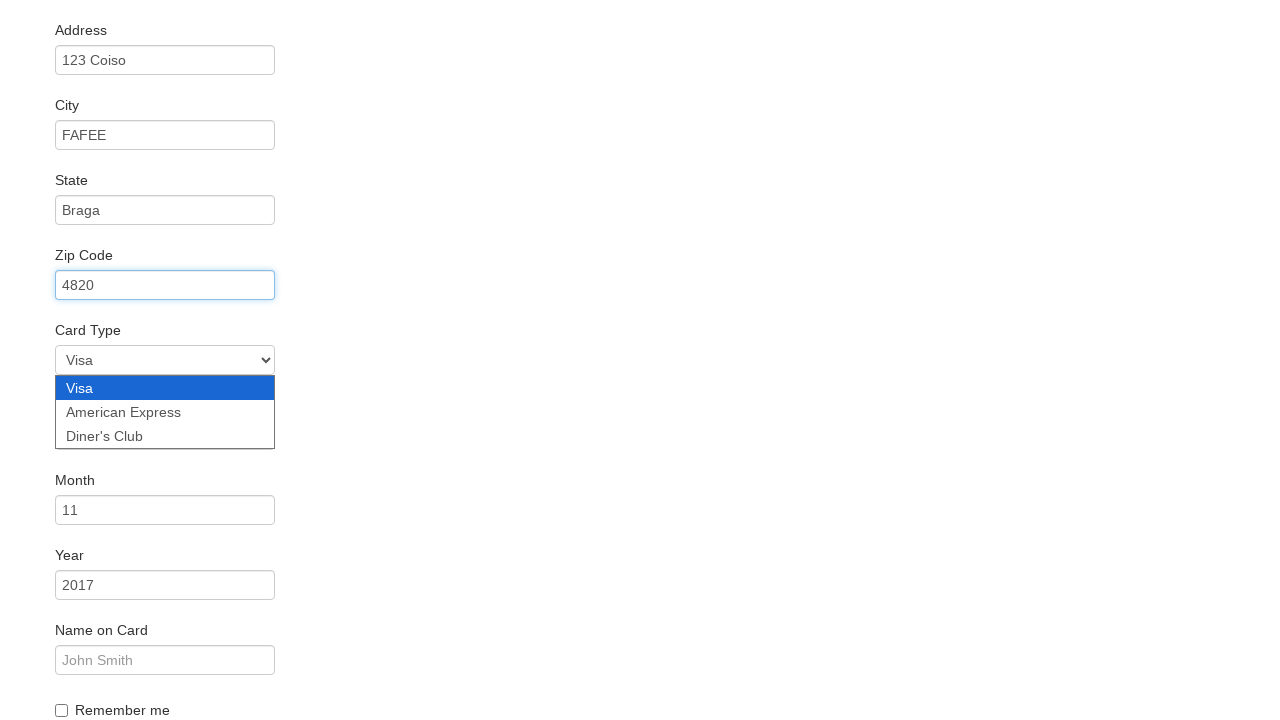

Clicked credit card number input field at (165, 435) on #creditCardNumber
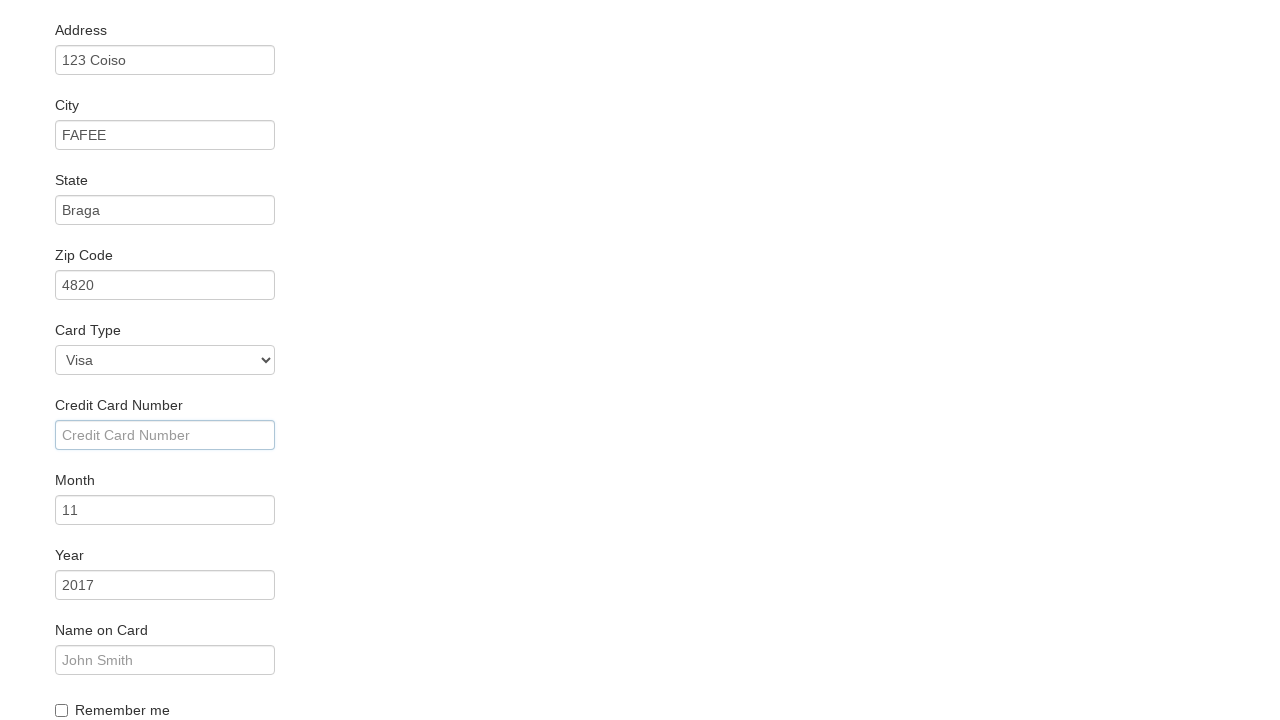

Filled credit card number with '123123123' on #creditCardNumber
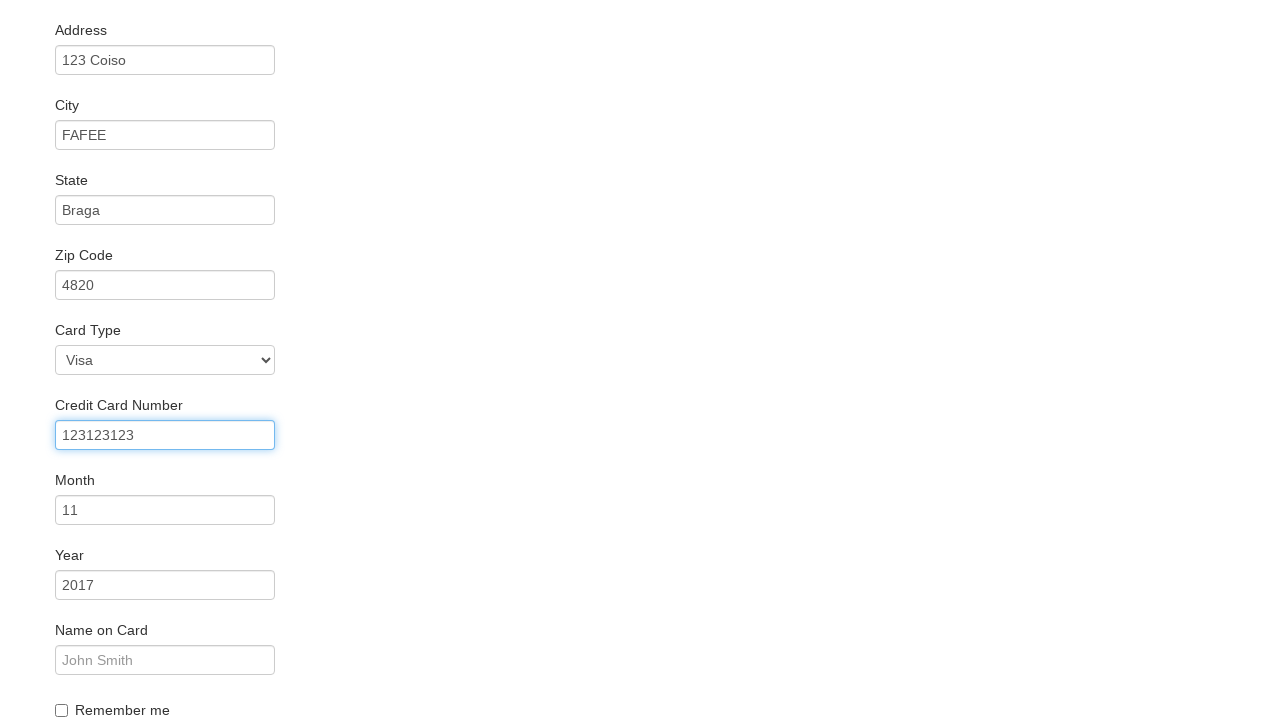

Clicked credit card month field at (165, 510) on #creditCardMonth
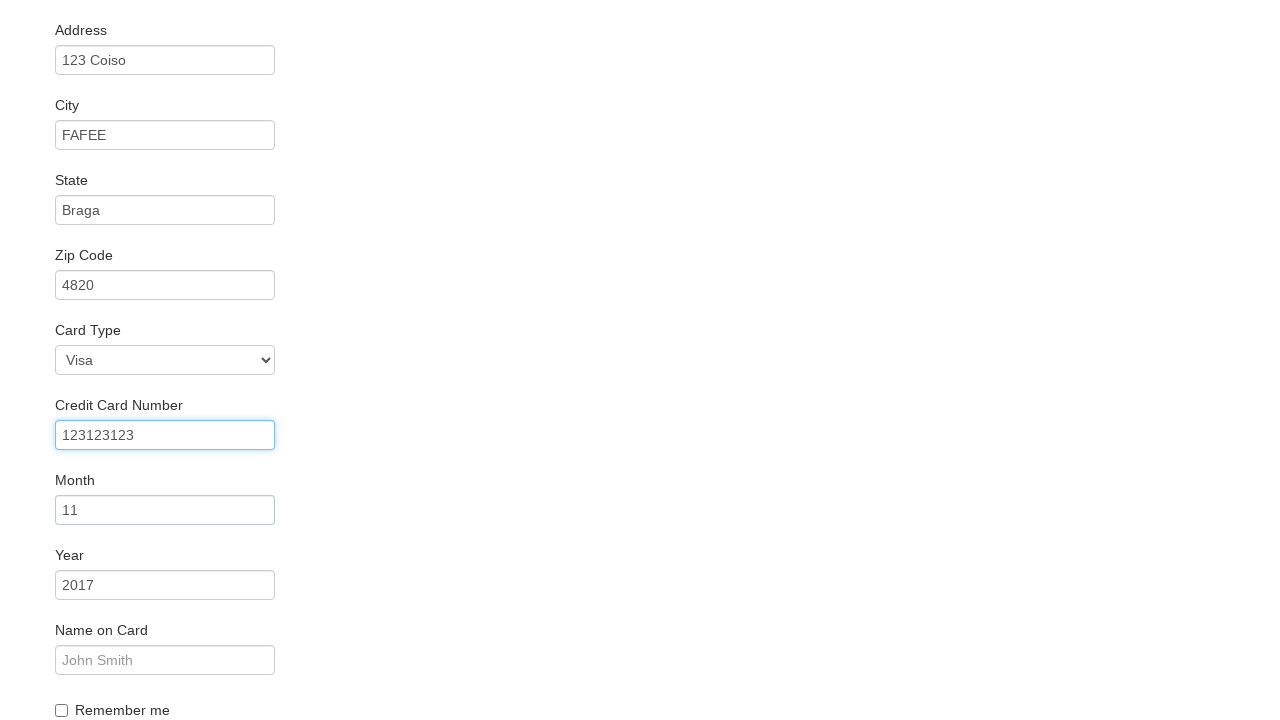

Clicked credit card year field at (165, 585) on #creditCardYear
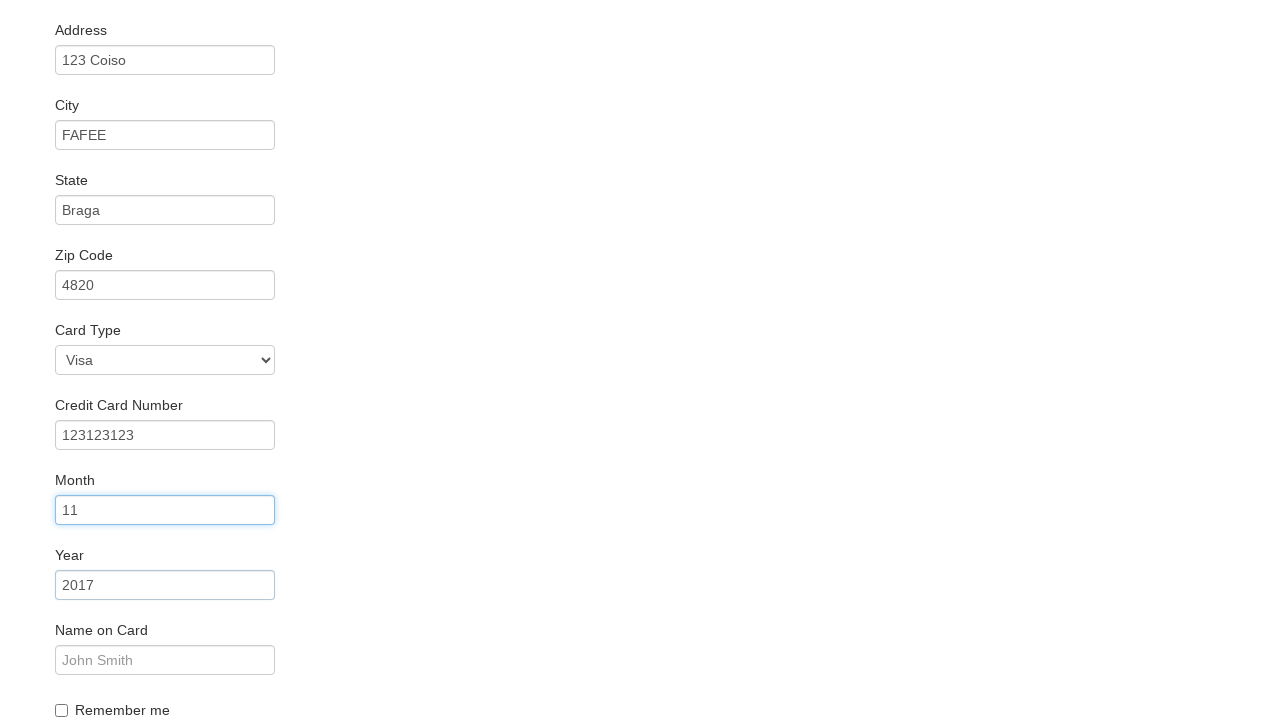

Clicked name on card input field at (165, 660) on #nameOnCard
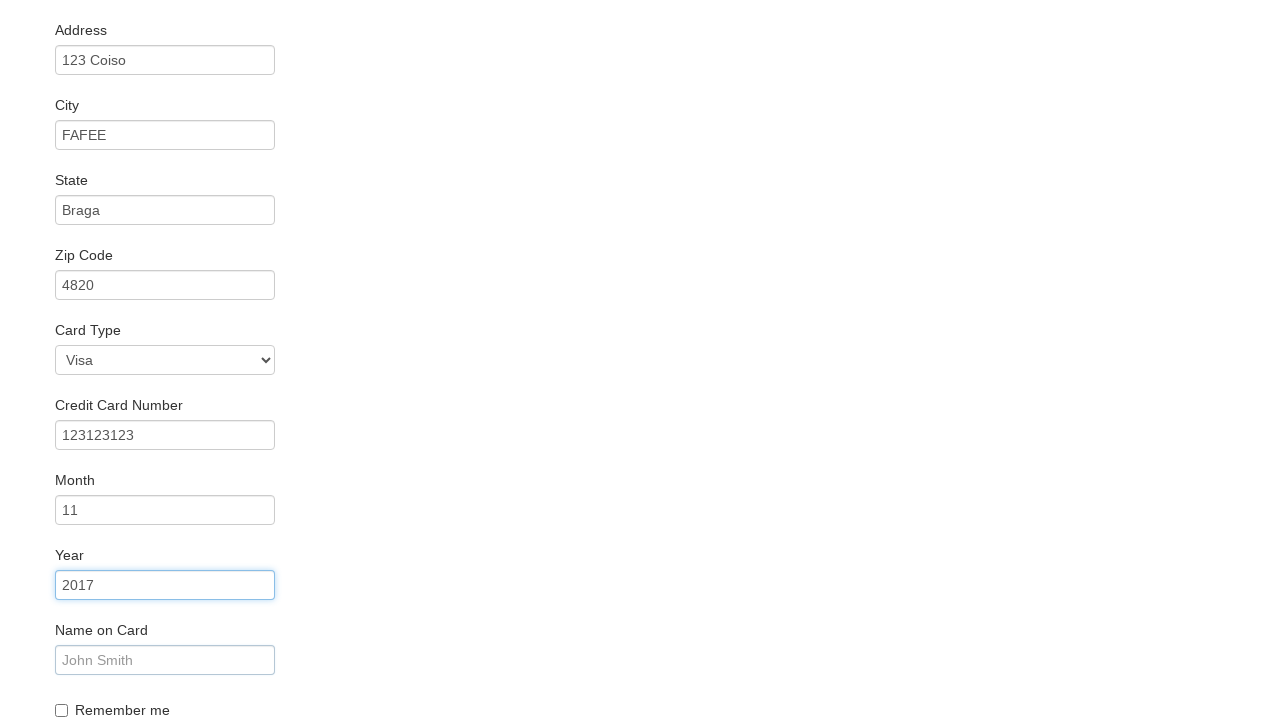

Filled name on card with 'José Mendes' on #nameOnCard
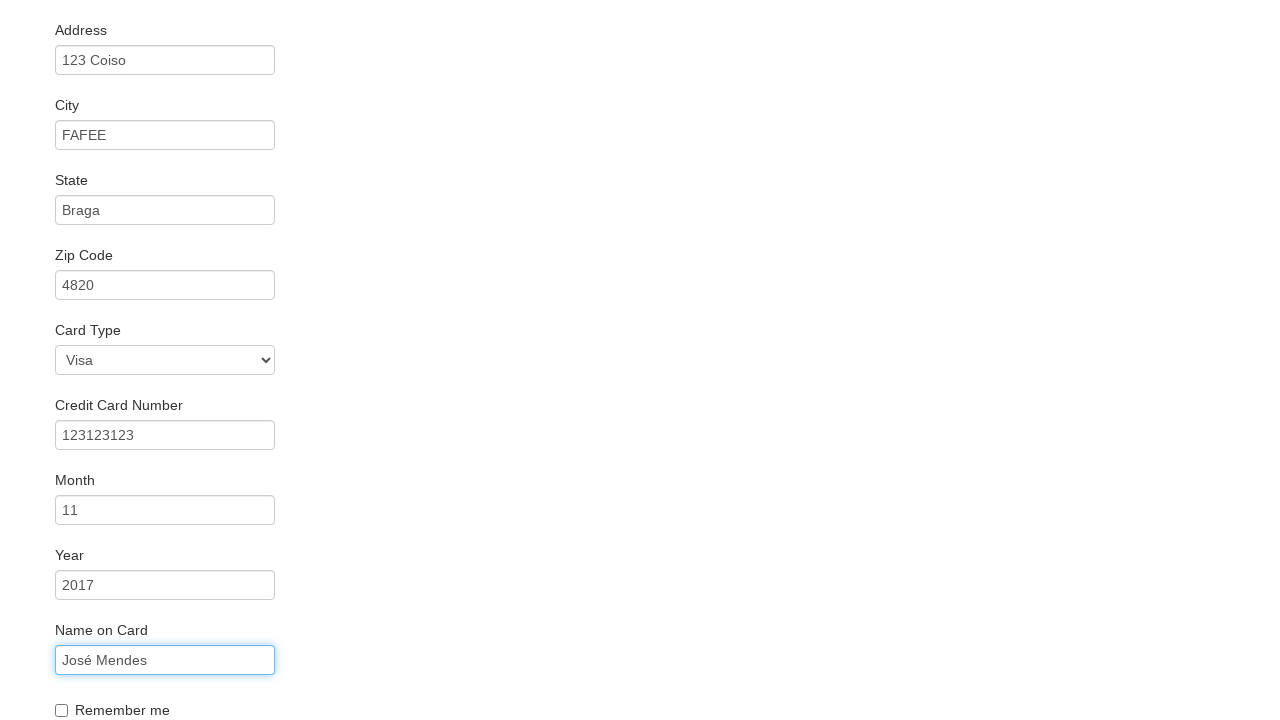

Clicked submit button to complete purchase at (118, 685) on .btn-primary
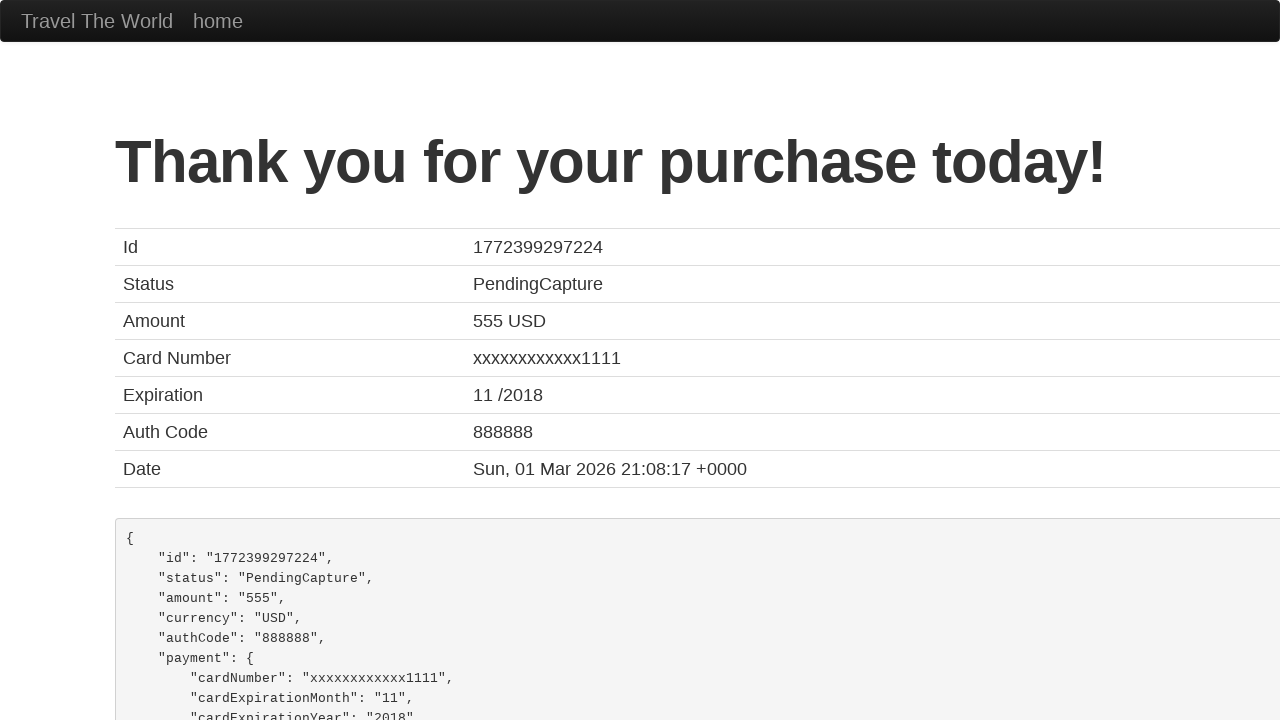

Confirmed BlazeDemo Confirmation page loaded
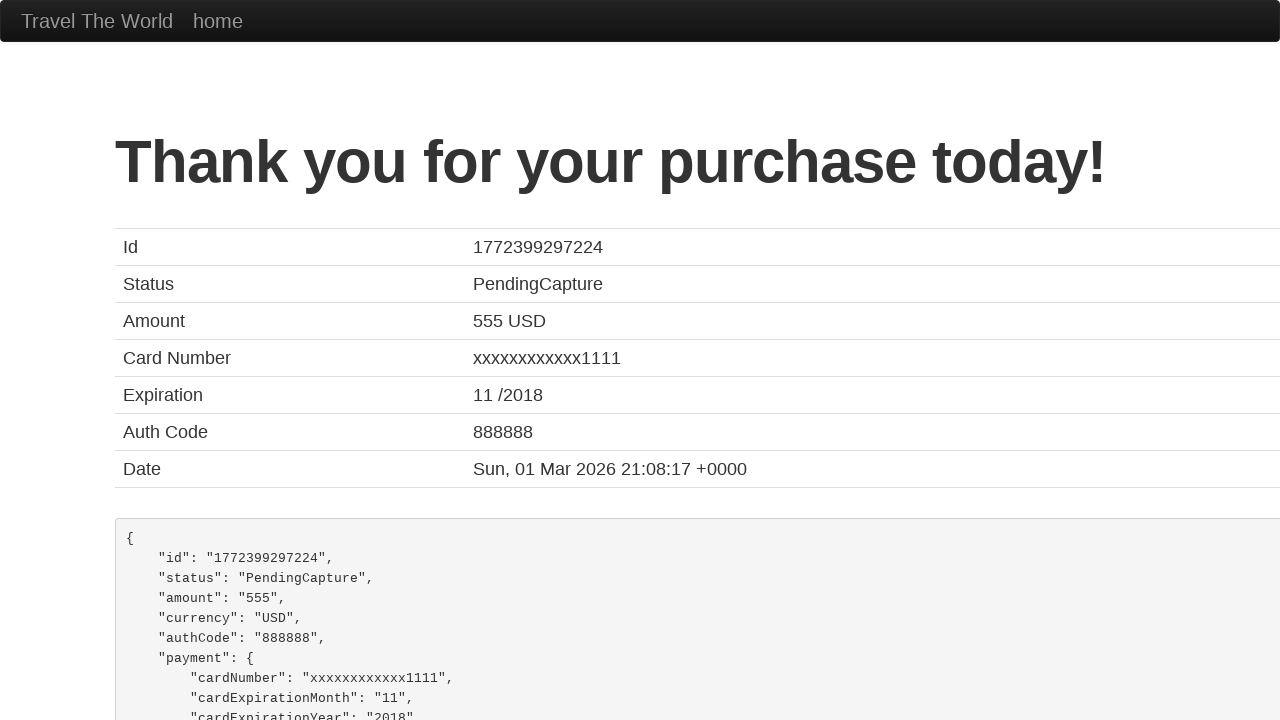

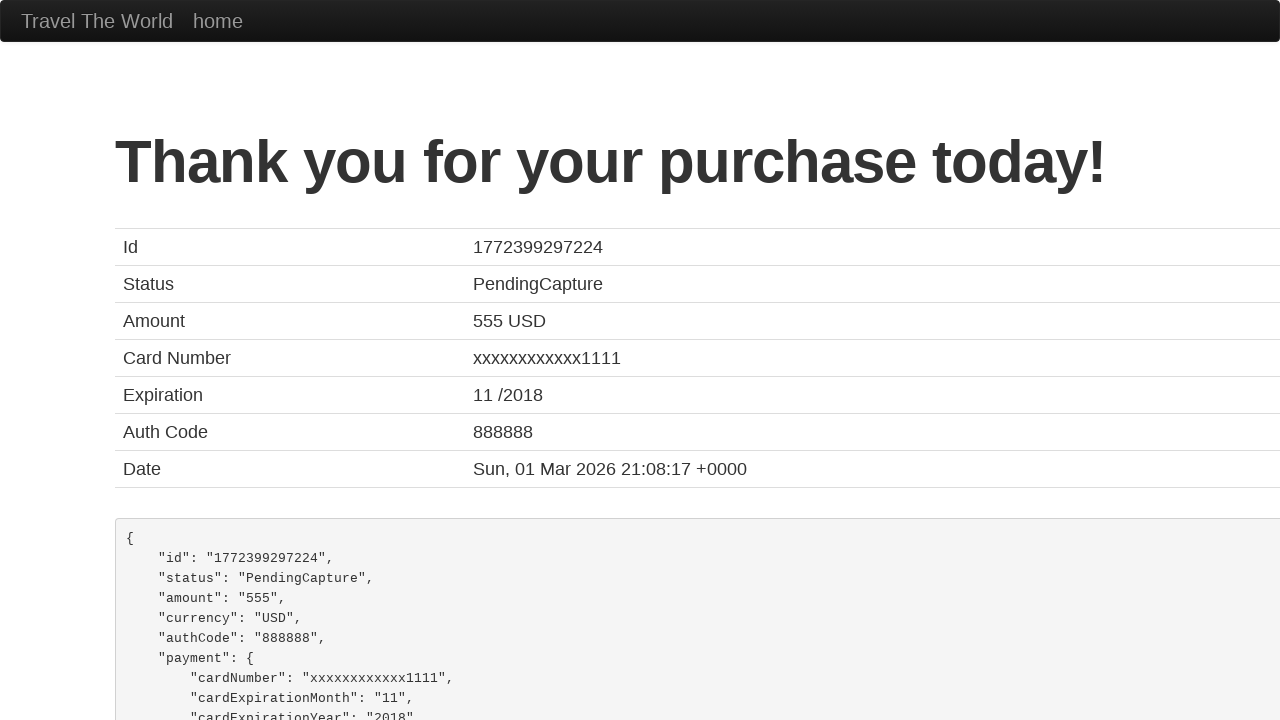